Fills out the complete feedback form with name, age, language selection, gender, satisfaction rating, and comment, then submits and verifies all data is displayed correctly on the confirmation page.

Starting URL: https://kristinek.github.io/site/tasks/provide_feedback

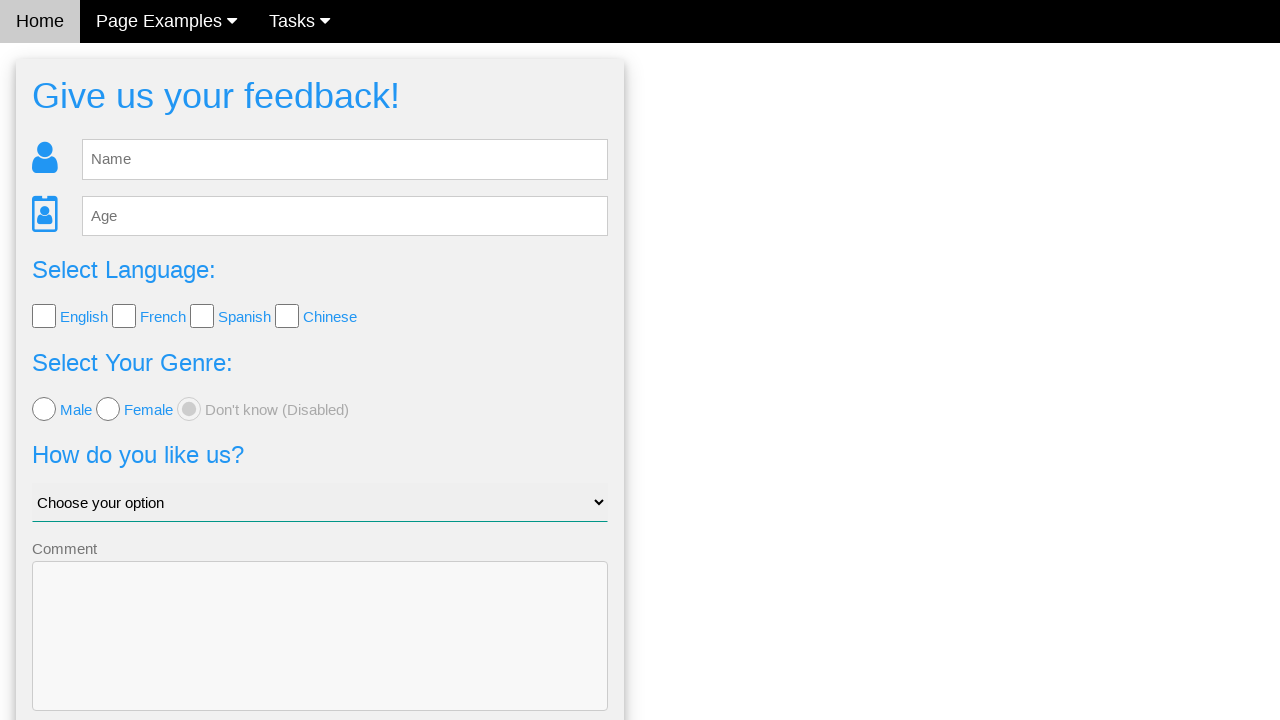

Filled in name field with 'Gizem' on #fb_name
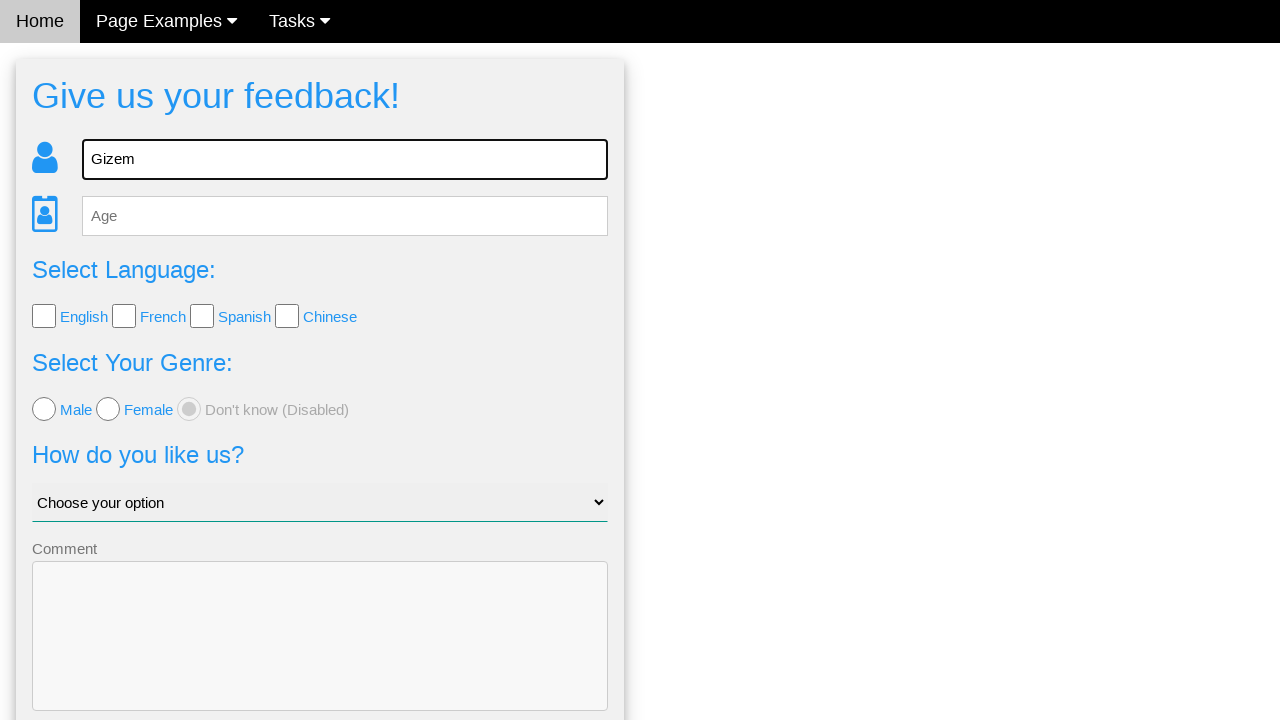

Filled in age field with '28' on #fb_age
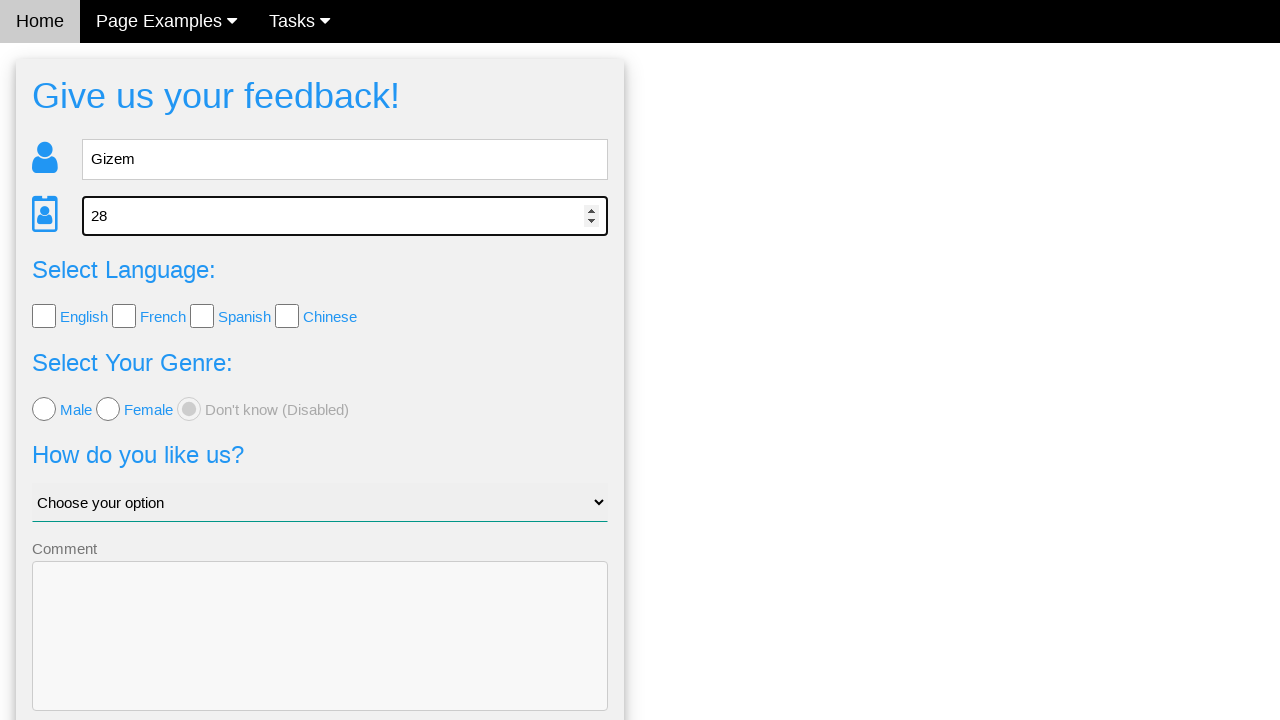

Selected English language checkbox at (44, 316) on input.w3-check >> nth=0
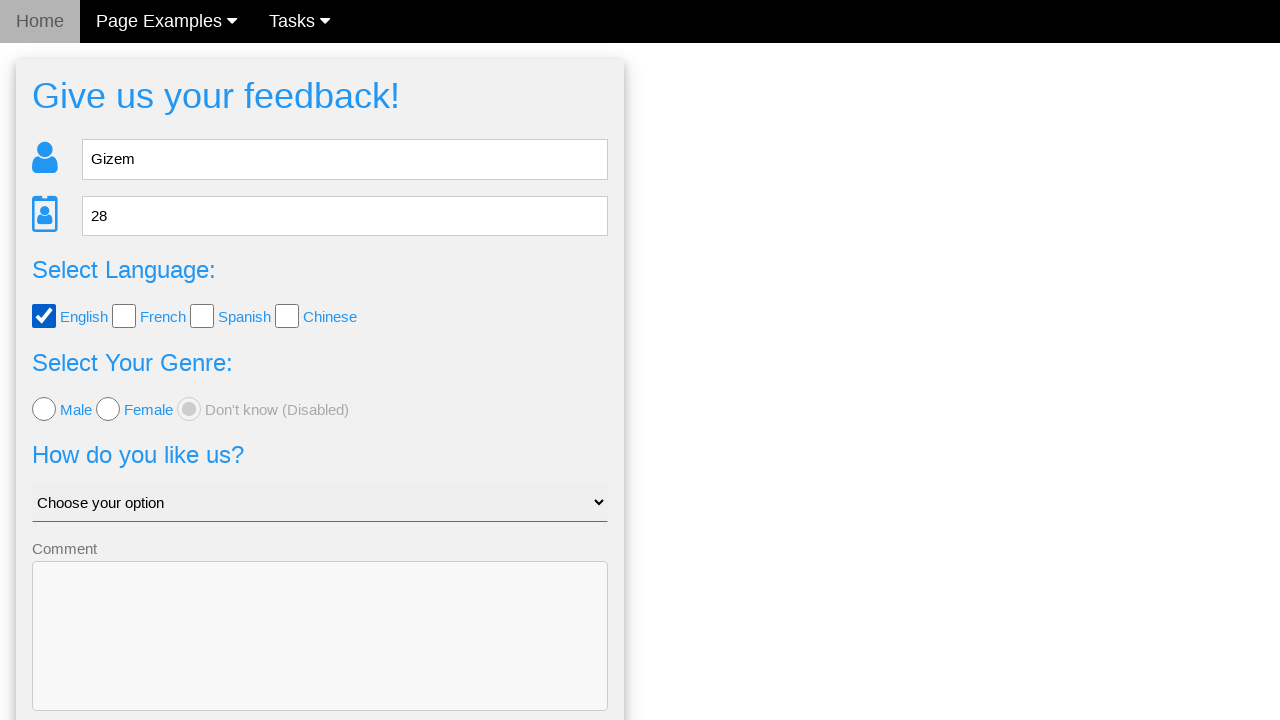

Selected female gender option at (108, 409) on input.w3-radio >> nth=1
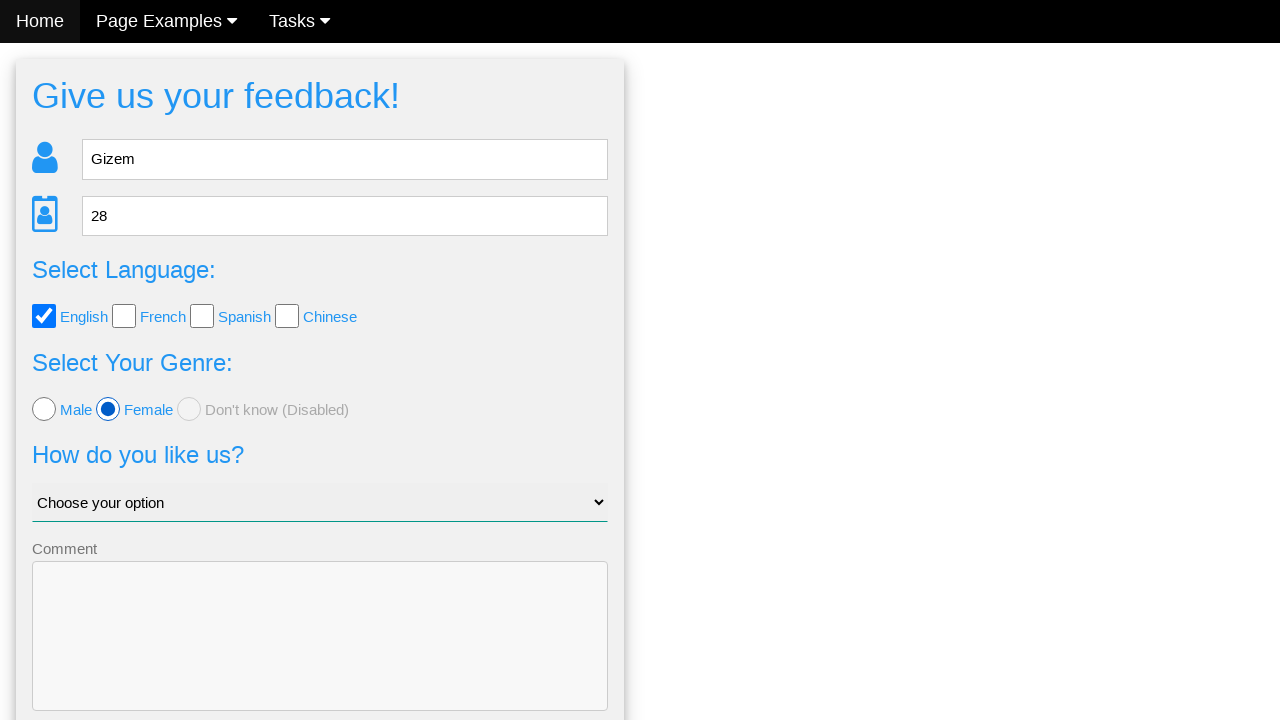

Selected 'Ok, i guess' from satisfaction dropdown on .w3-select
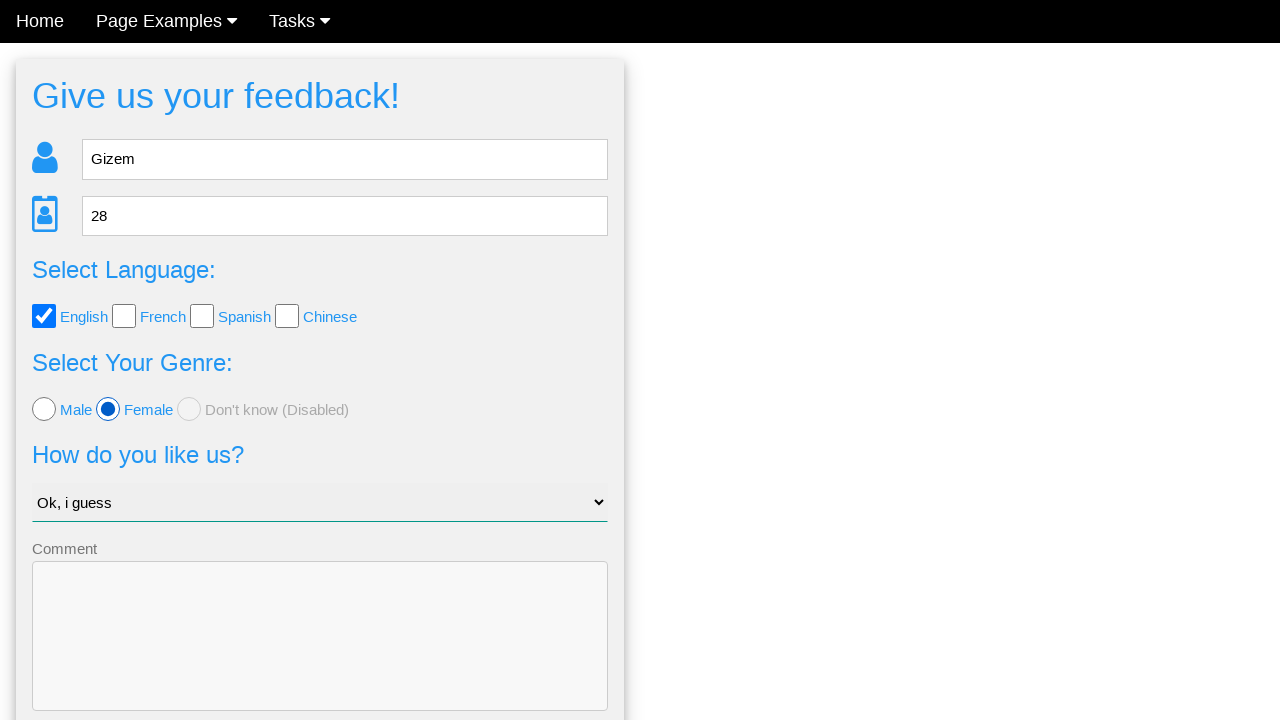

Filled in comment field with 'comment comment comment' on textarea
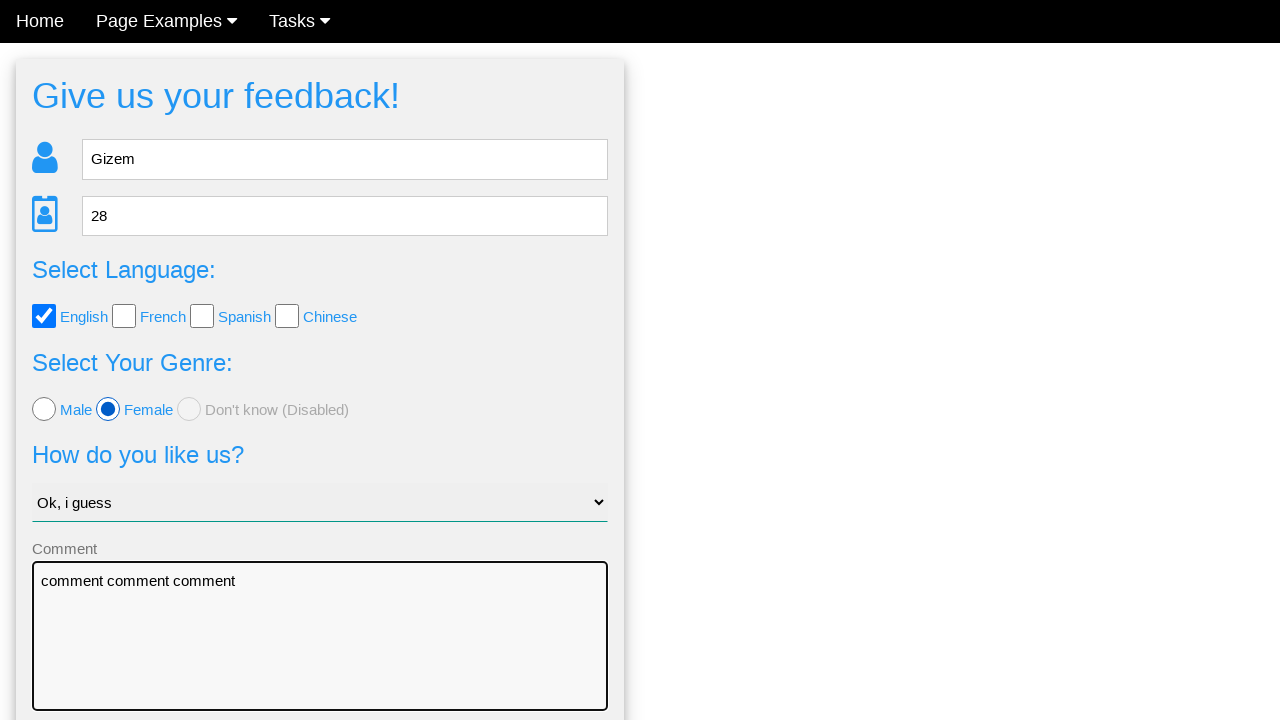

Clicked Submit button to submit feedback form at (320, 656) on button[type='submit']
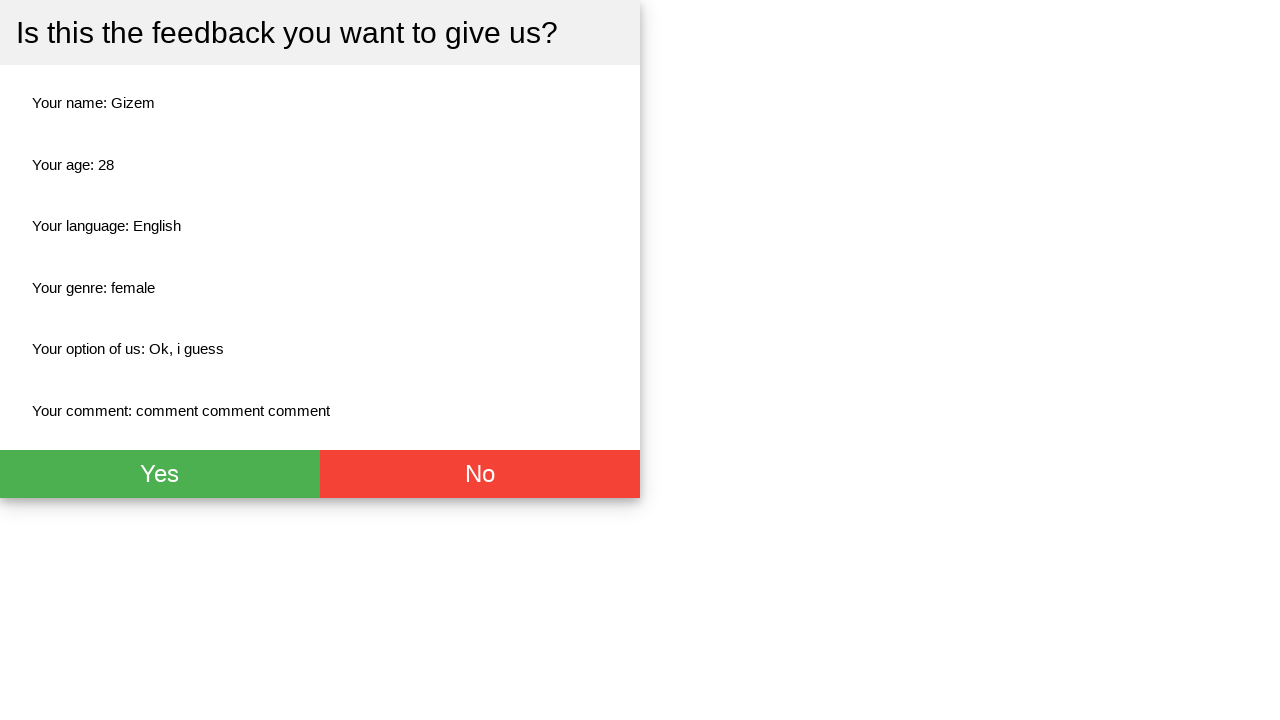

Confirmation page loaded with feedback data displayed
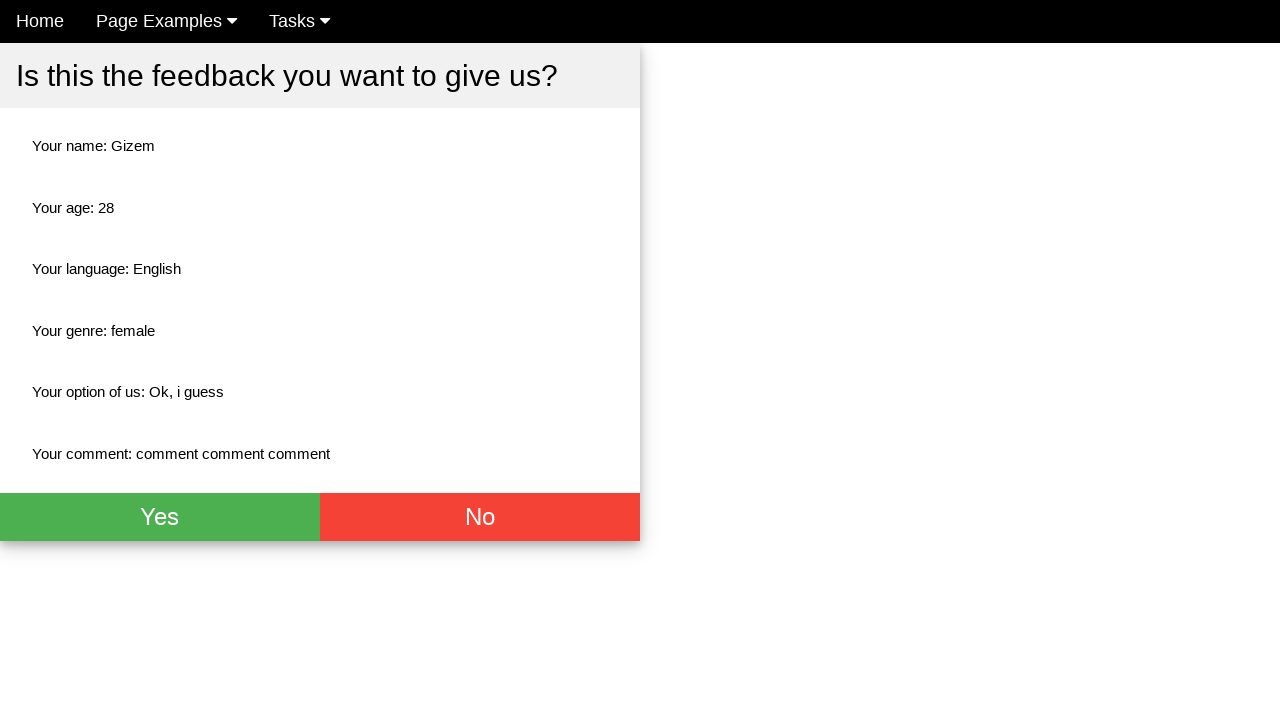

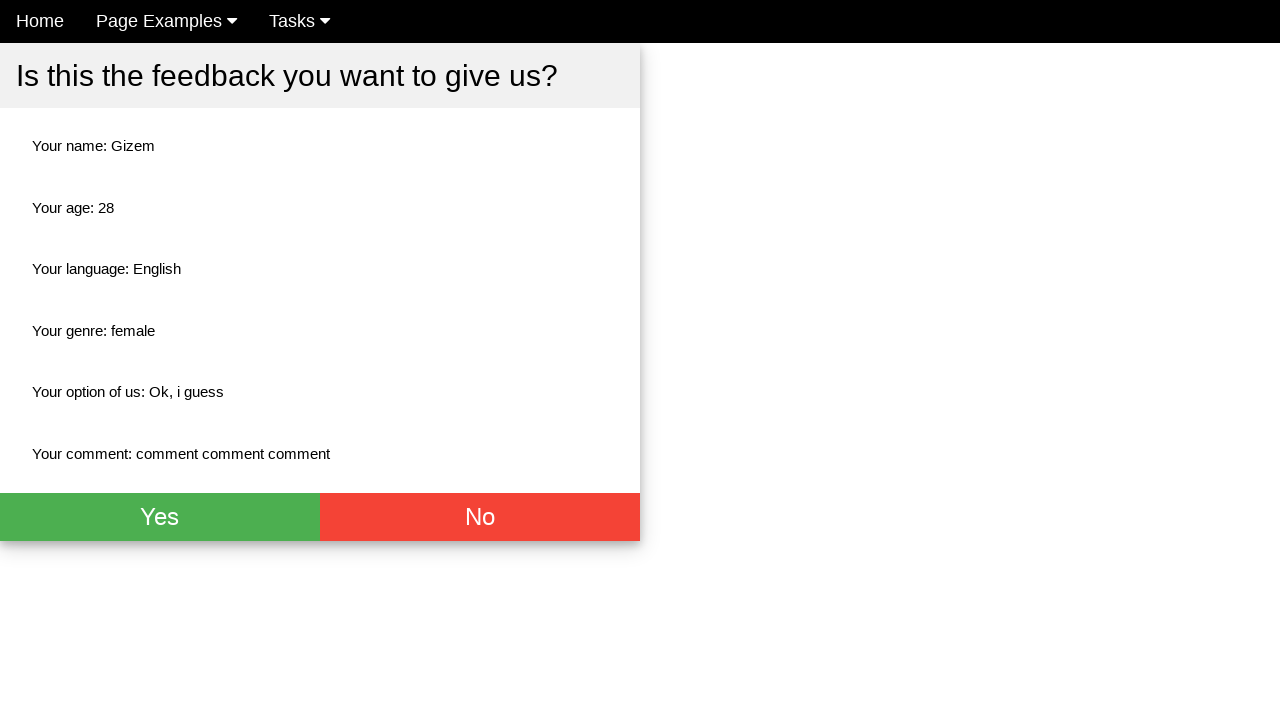